Tests checkbox functionality by verifying initial state, clicking to select it, and counting total checkboxes on the page

Starting URL: https://rahulshettyacademy.com/dropdownsPractise/

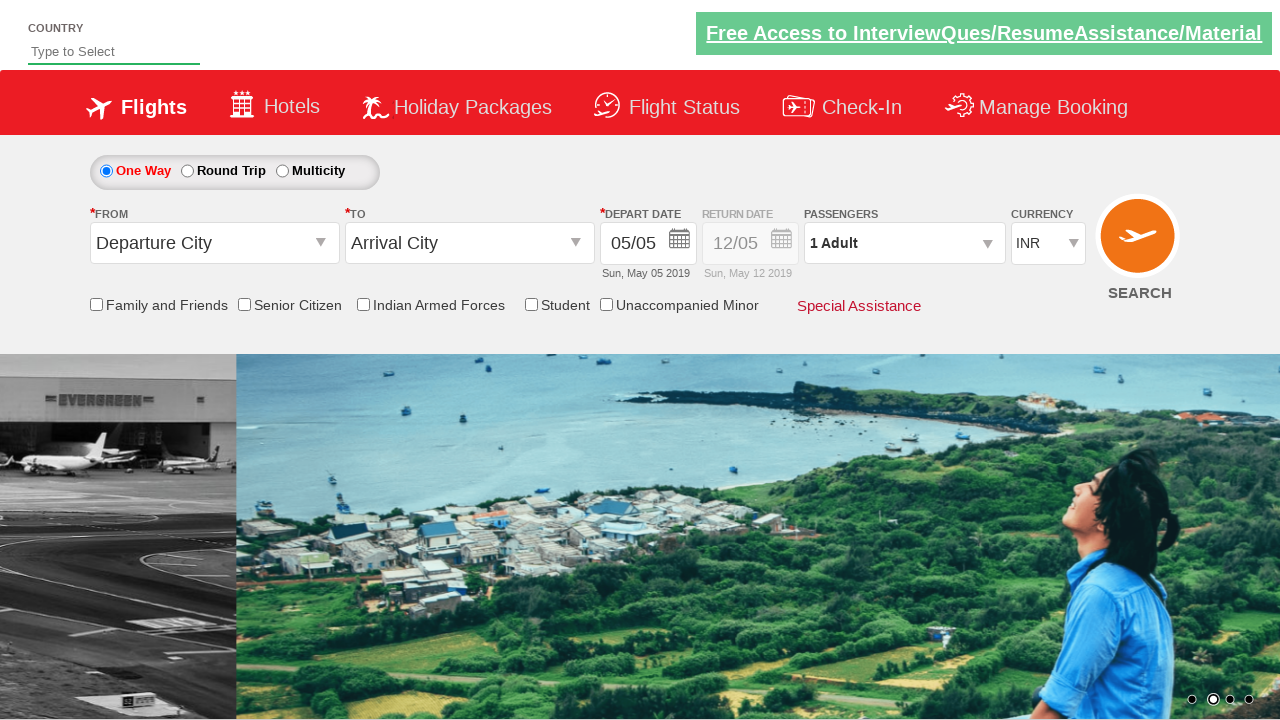

Located Senior Citizen Discount checkbox element
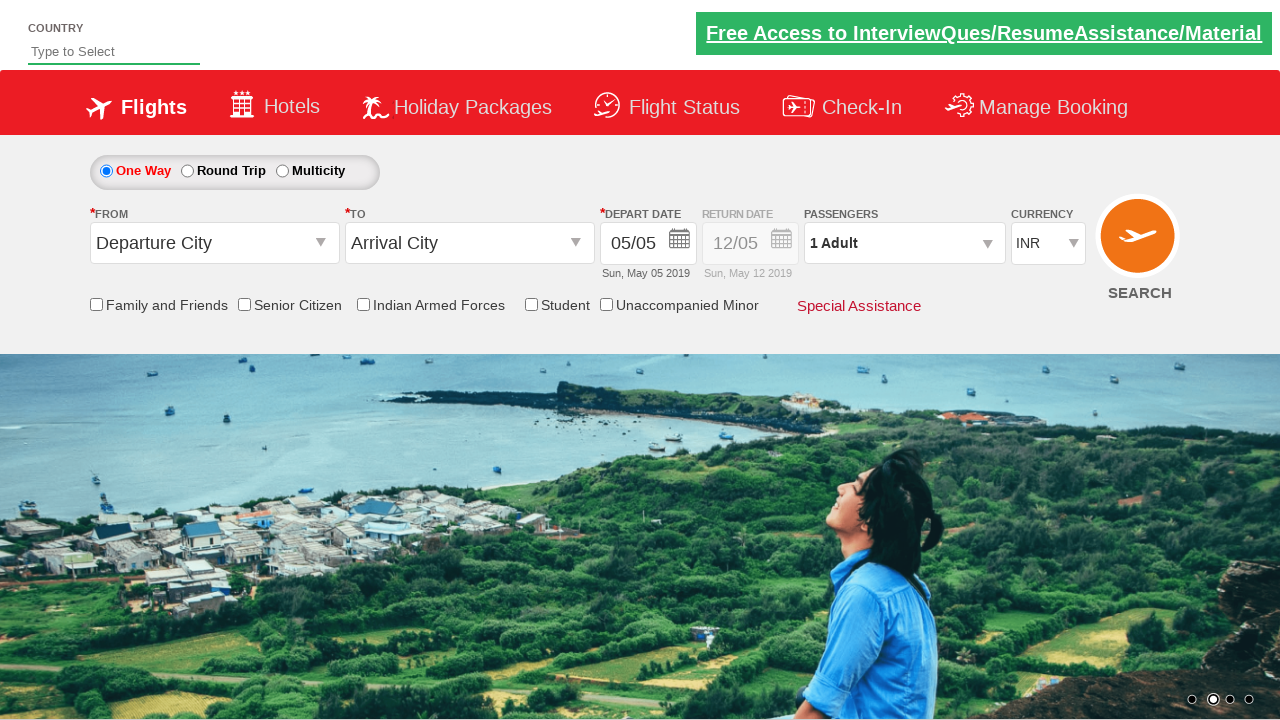

Verified checkbox is initially not selected
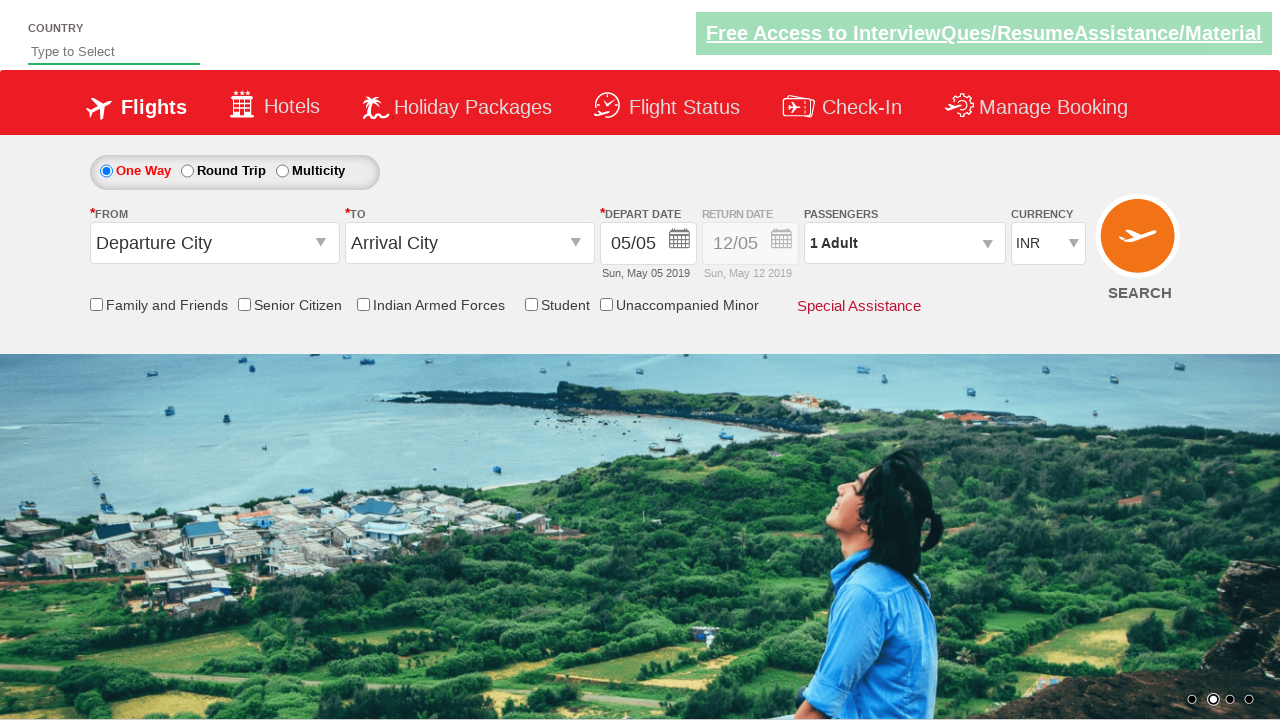

Clicked Senior Citizen Discount checkbox at (244, 304) on input[id*='SeniorCitizenDiscount']
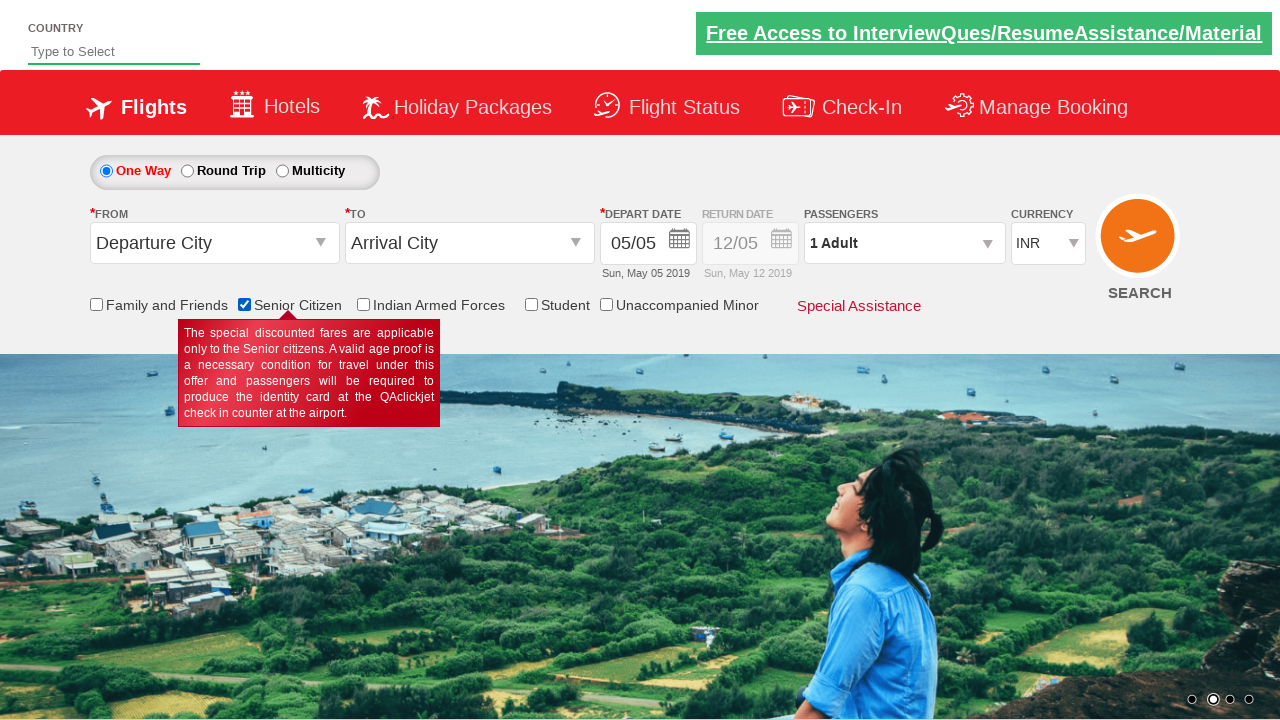

Verified checkbox is now selected after clicking
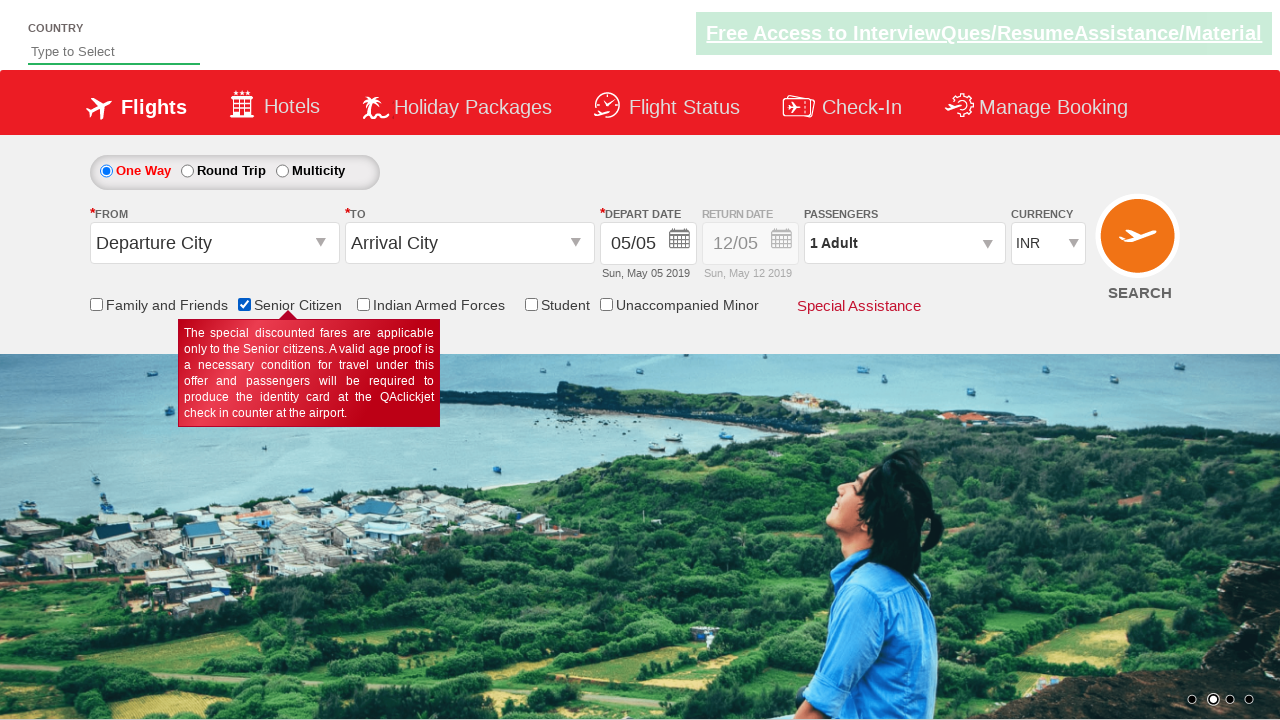

Counted total checkboxes on page: 6
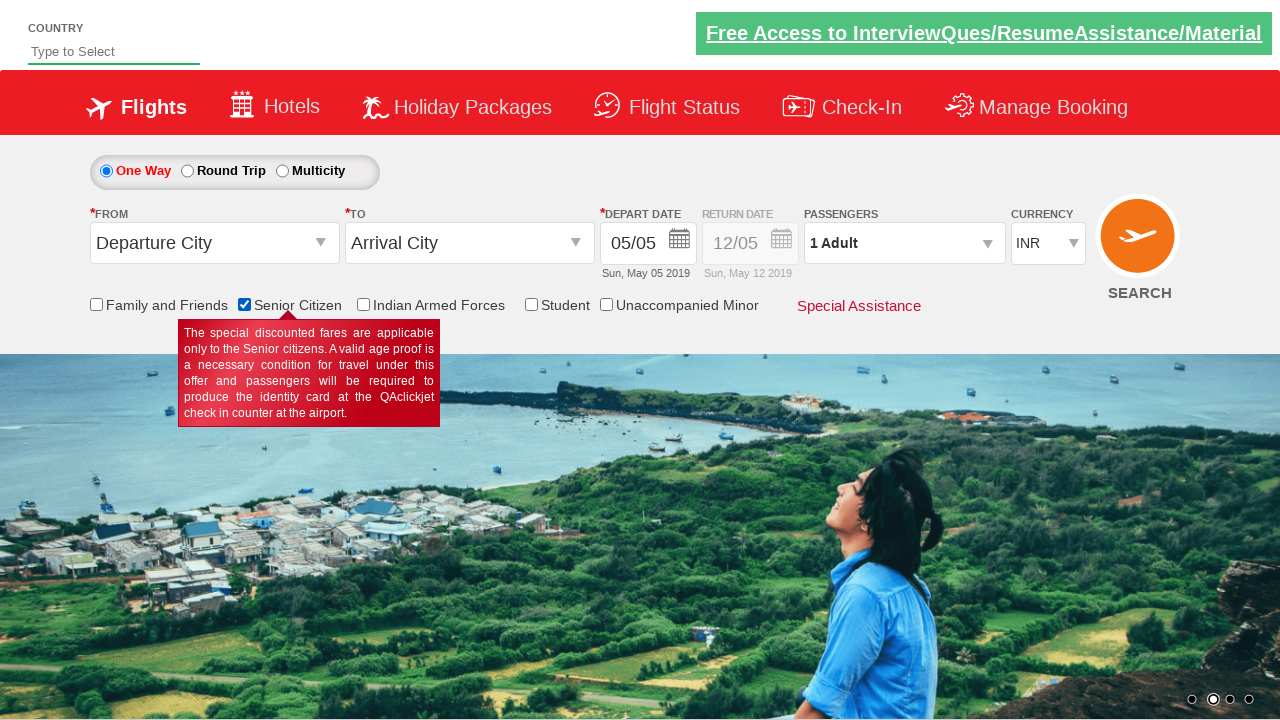

Printed total checkbox count: 6
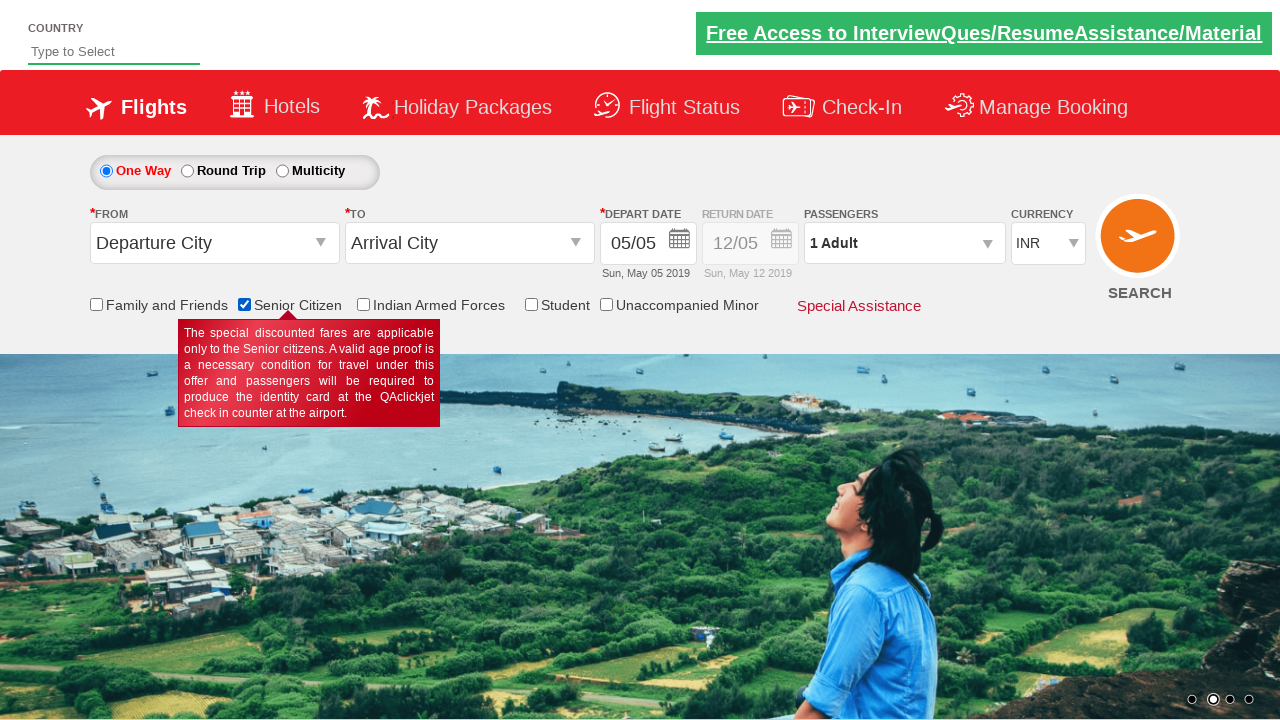

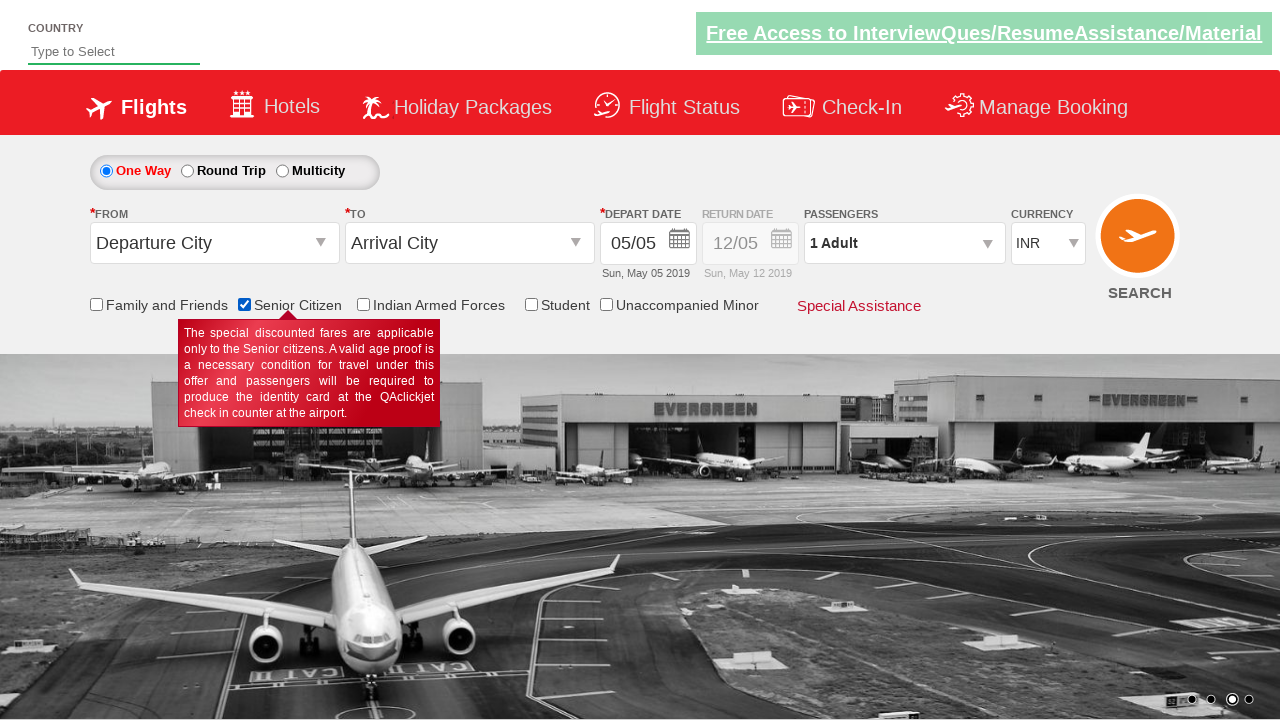